Tests a flight booking form by selecting origin (DEL) and destination (BLR) airports, enabling senior citizen discount, and incrementing adult passenger count to 5.

Starting URL: https://rahulshettyacademy.com/dropdownsPractise/#search.aspx?mode=search

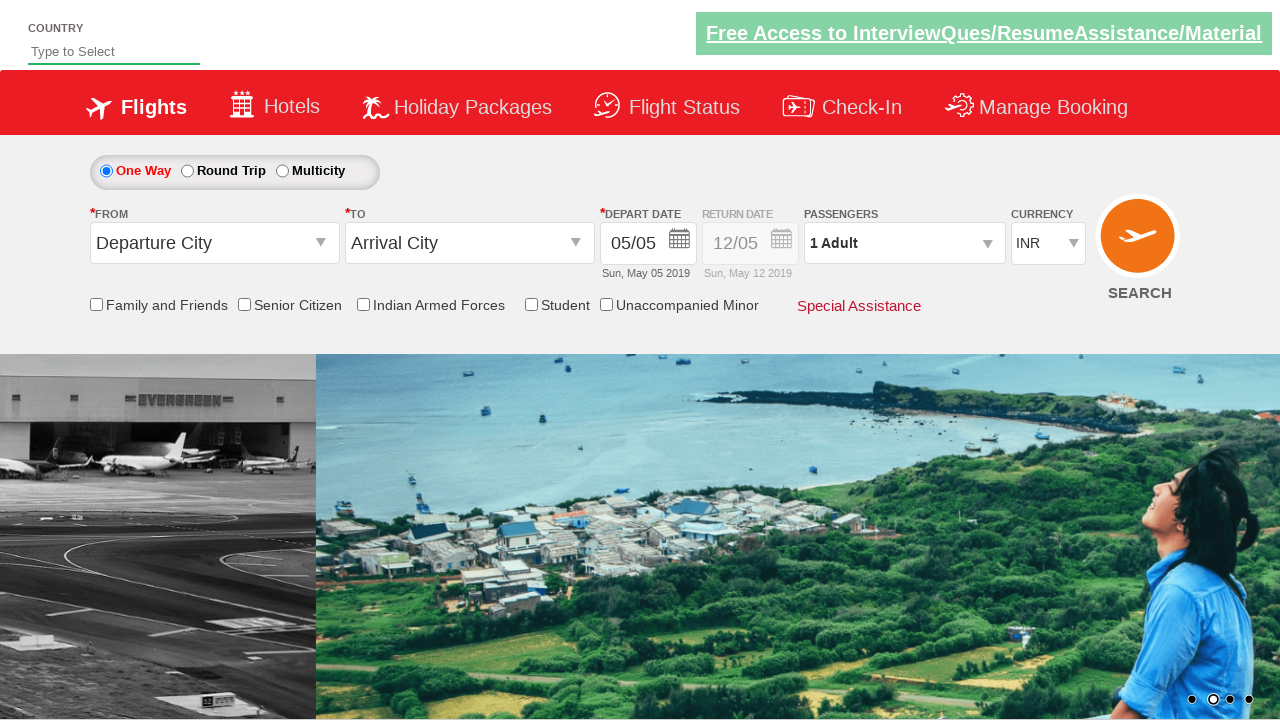

Clicked origin station dropdown at (323, 244) on #ctl00_mainContent_ddl_originStation1_CTXTaction
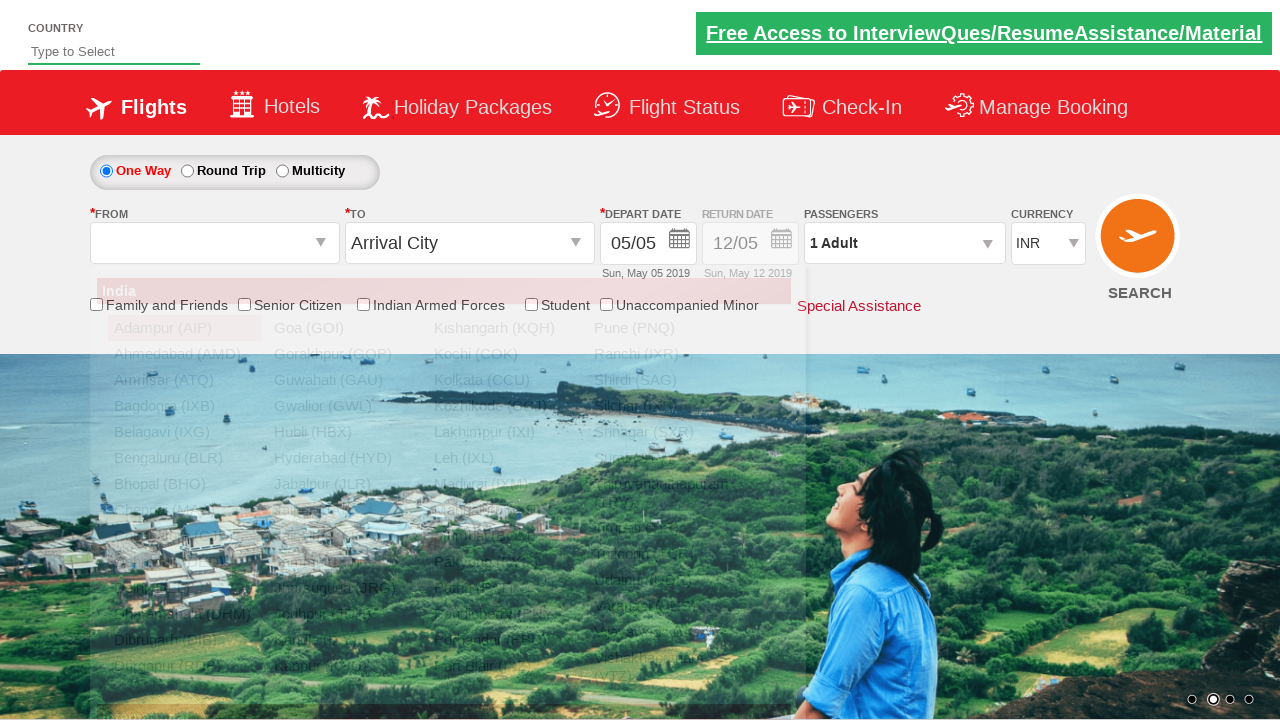

Origin dropdown opened and DEL option appeared
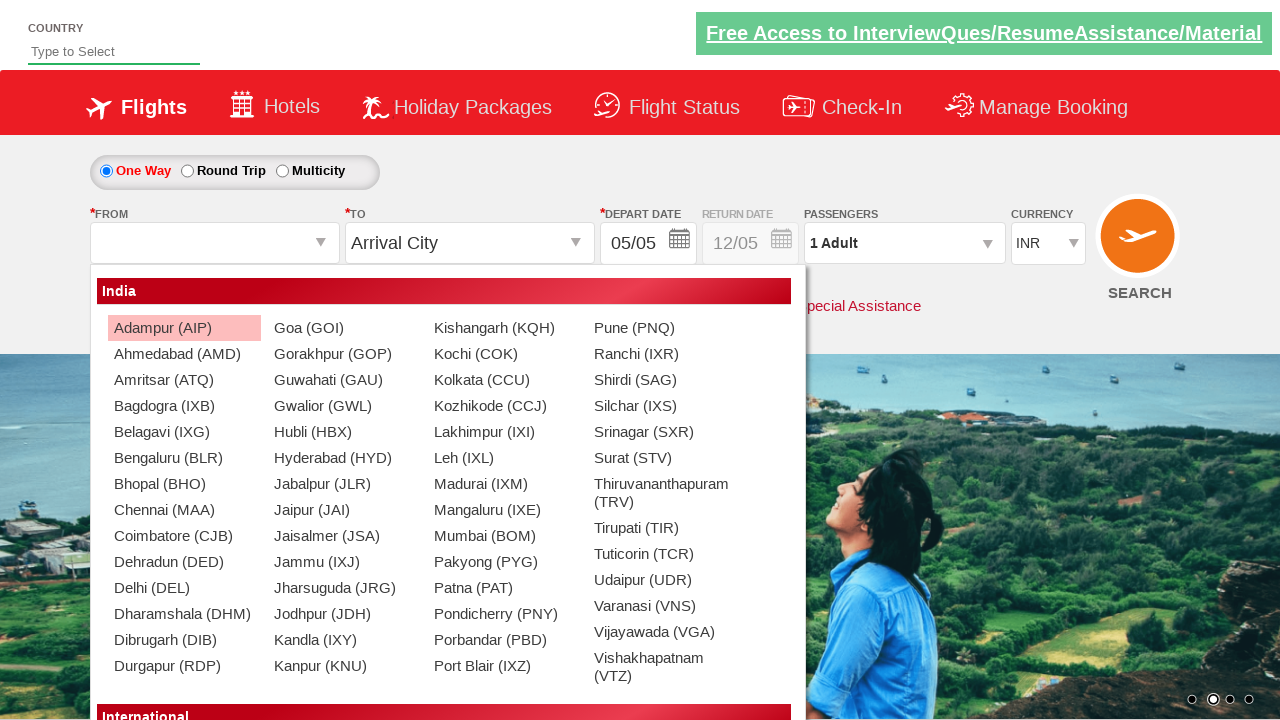

Selected DEL as origin airport at (184, 588) on xpath=//a[@value='DEL']
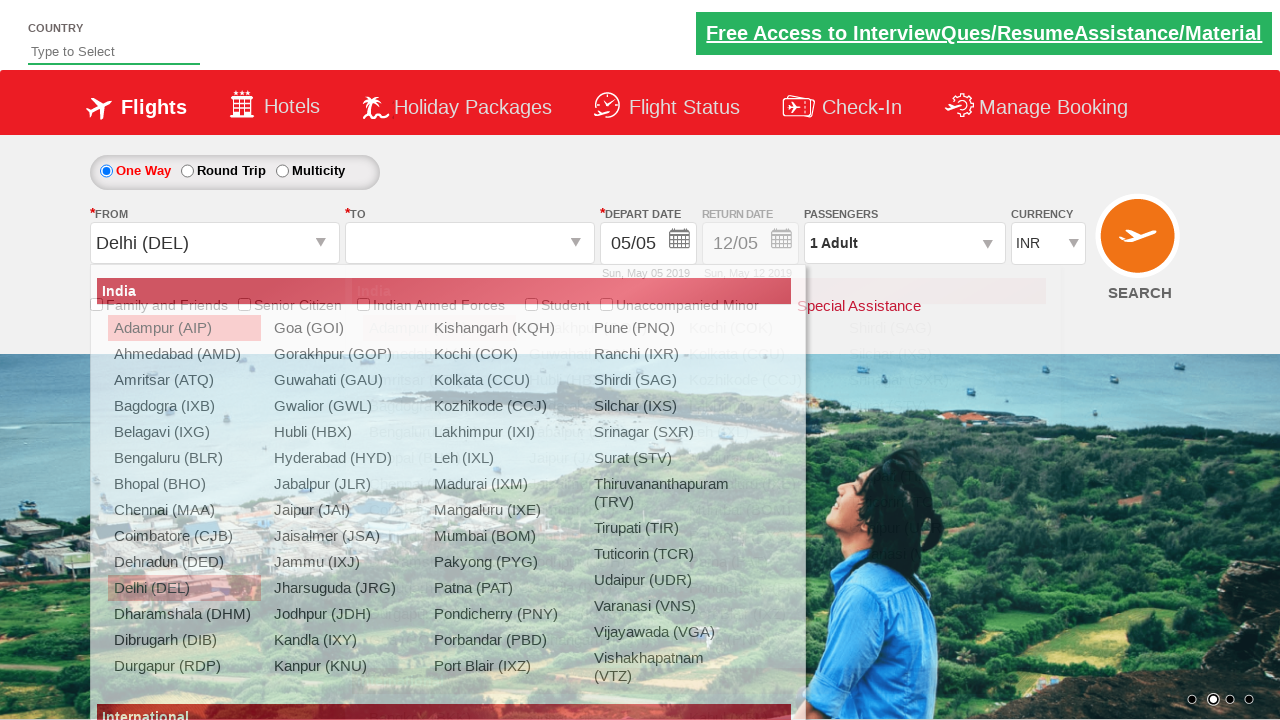

Waited for destination dropdown to be ready
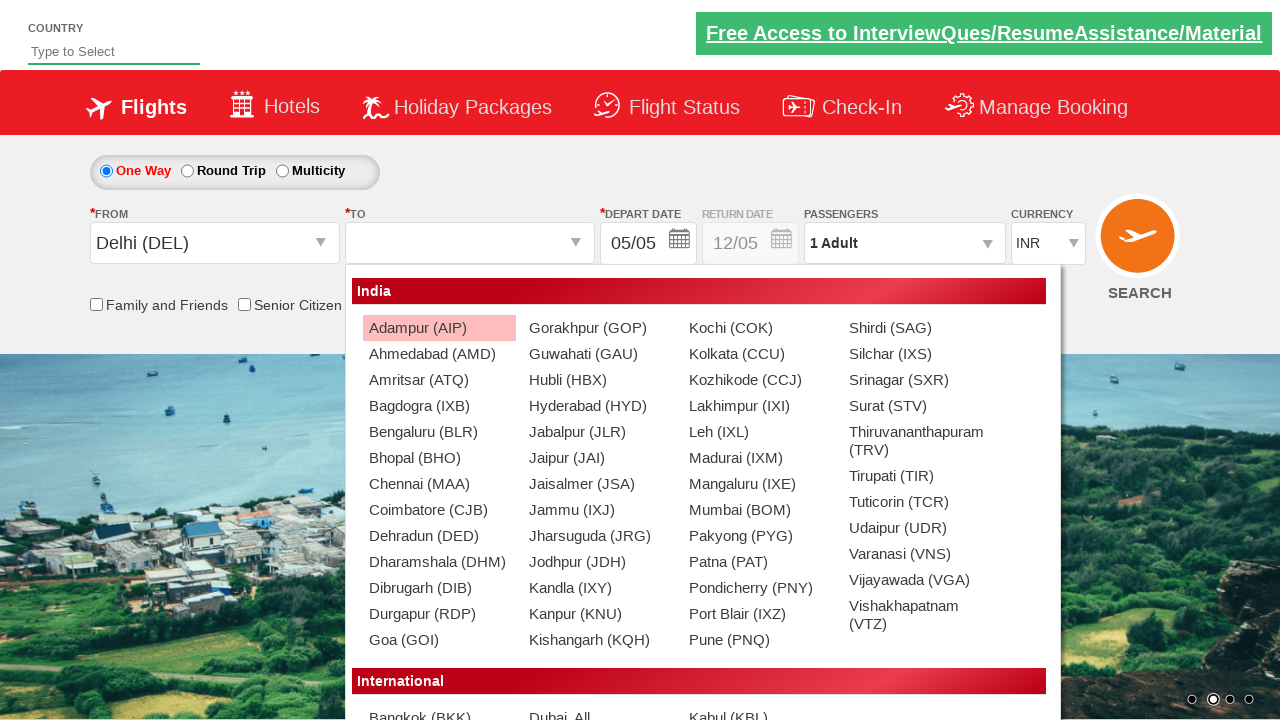

Selected BLR as destination airport at (439, 432) on xpath=//div[@id='glsctl00_mainContent_ddl_destinationStation1_CTNR']//a[@value='
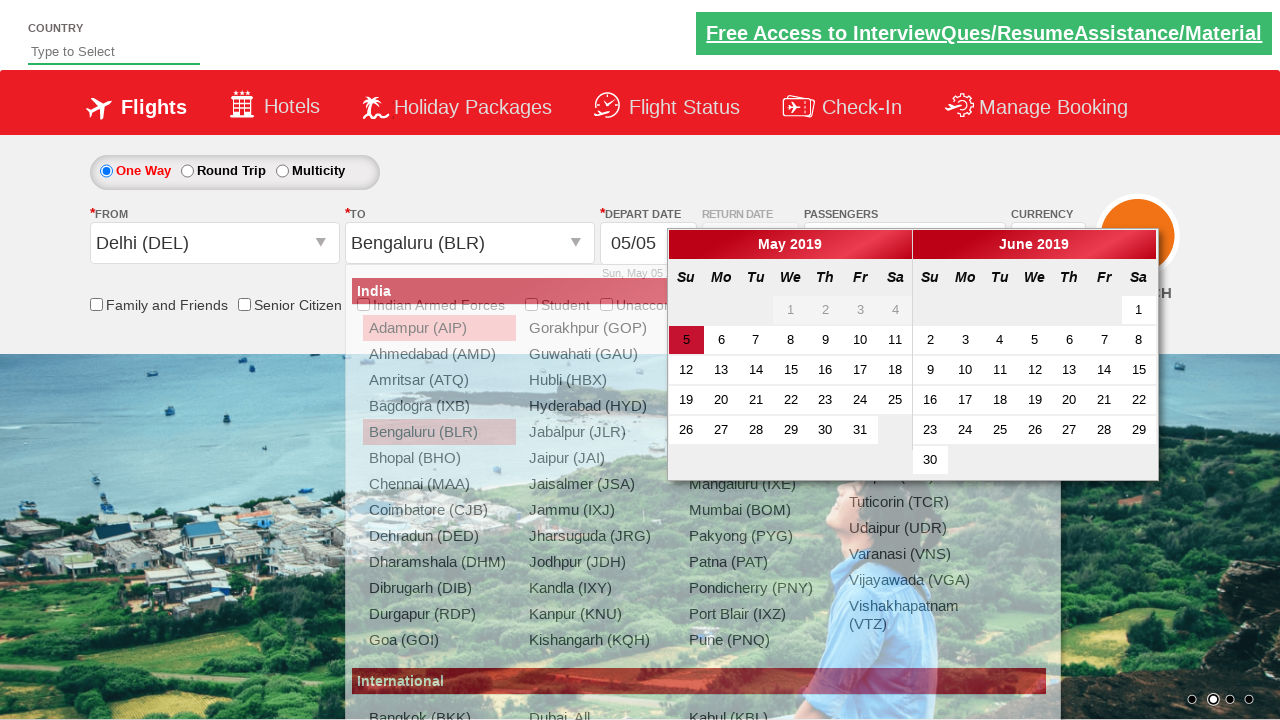

Retrieved round trip div style attribute
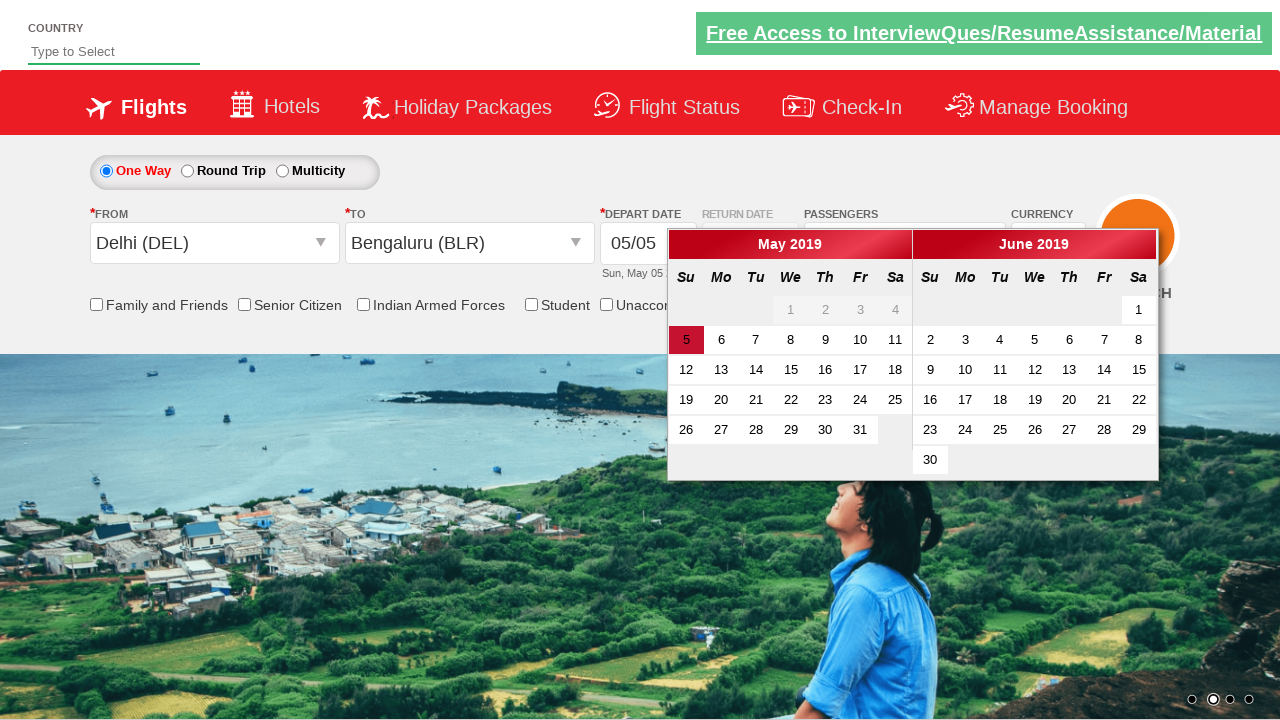

Verified round trip div is disabled with 0.5 opacity
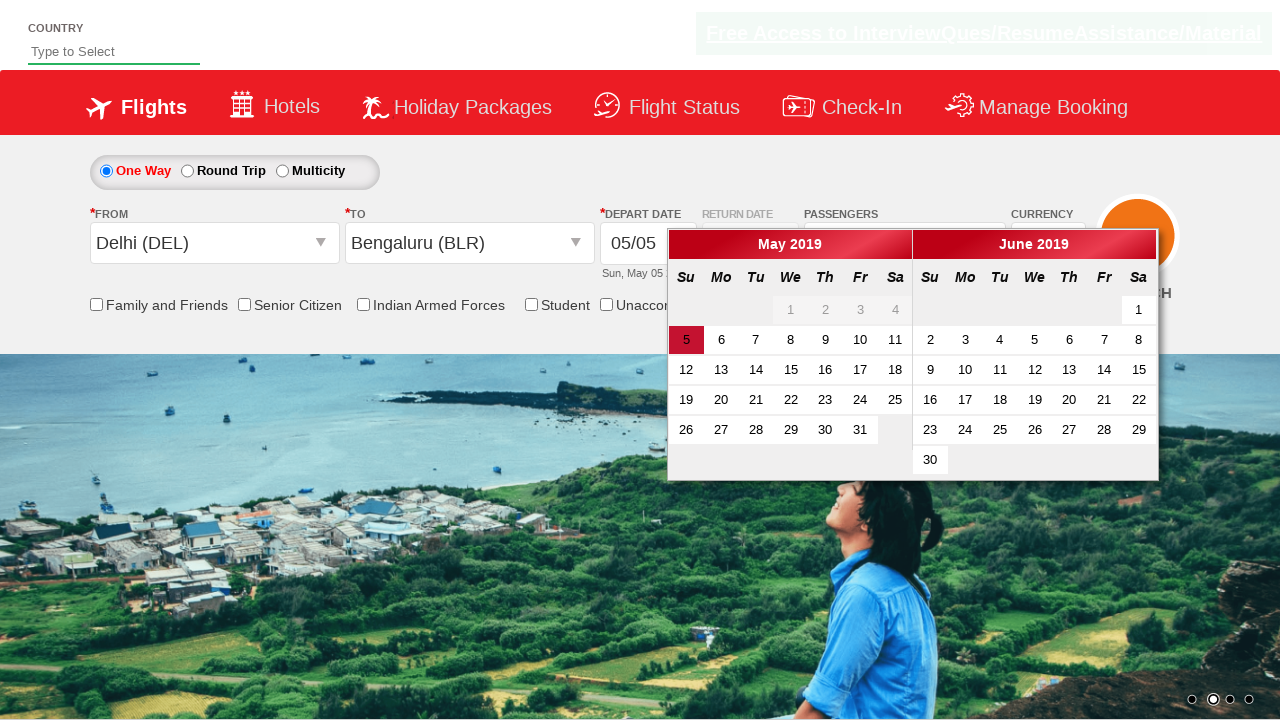

Enabled senior citizen discount checkbox at (244, 304) on input[id*='SeniorCitizenDiscount']
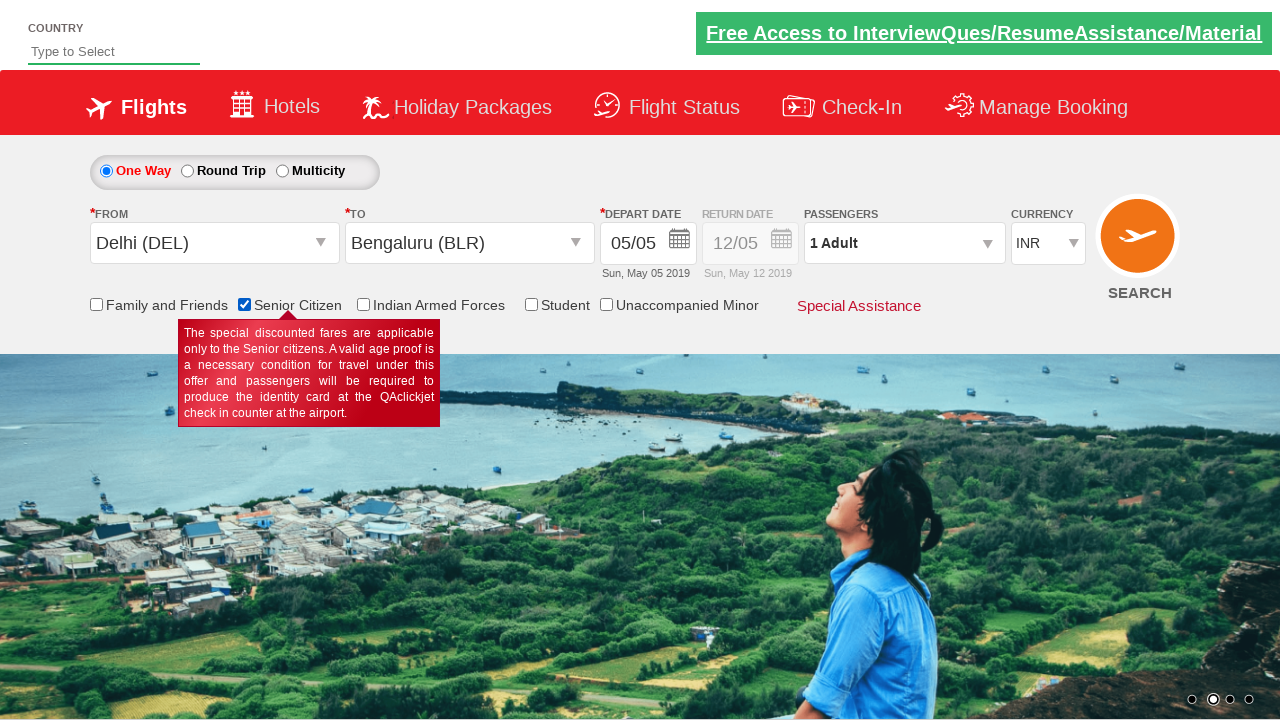

Clicked passenger info dropdown at (904, 243) on #divpaxinfo
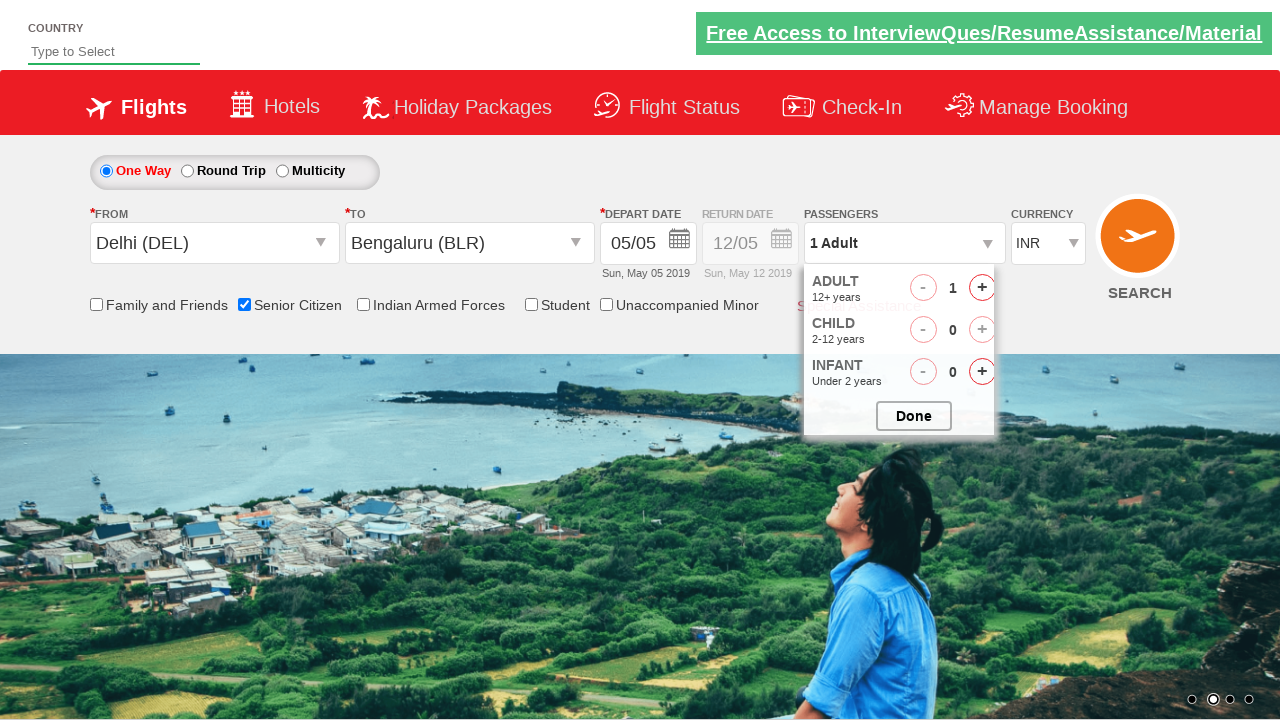

Incremented adult passenger count to 2 at (982, 288) on #hrefIncAdt
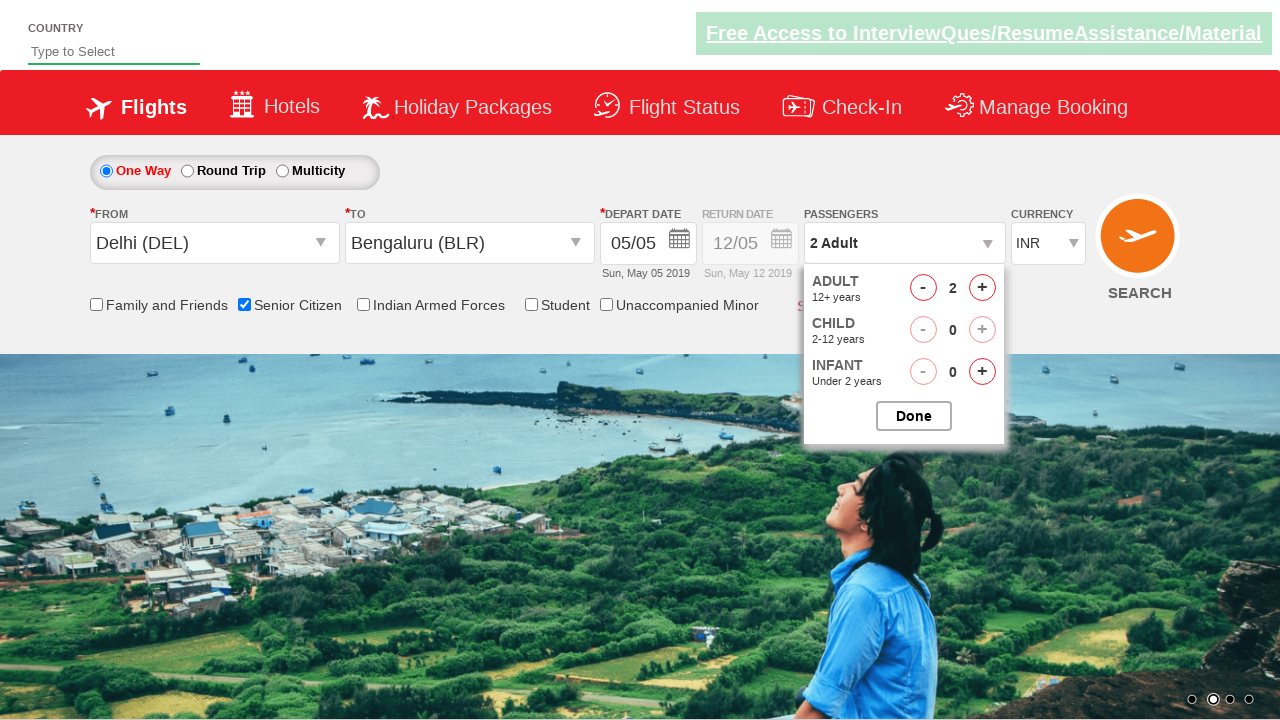

Incremented adult passenger count (iteration 1 of 4) at (982, 288) on #hrefIncAdt
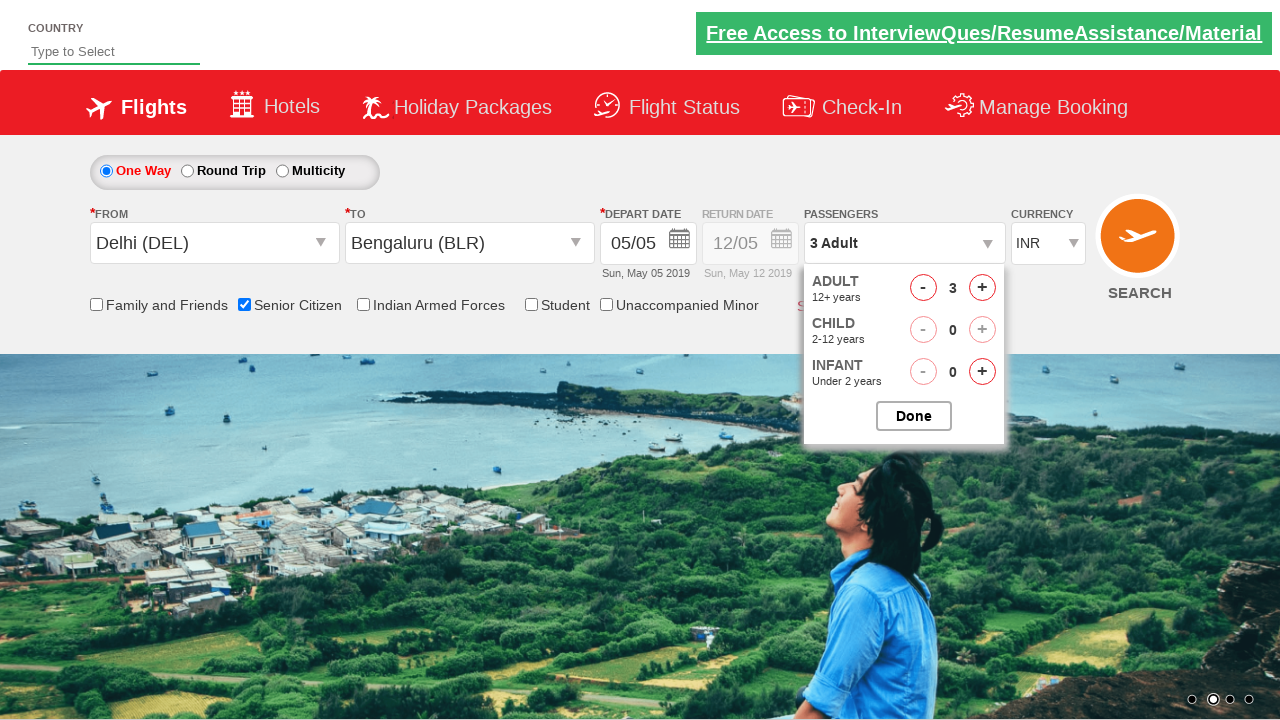

Incremented adult passenger count (iteration 2 of 4) at (982, 288) on #hrefIncAdt
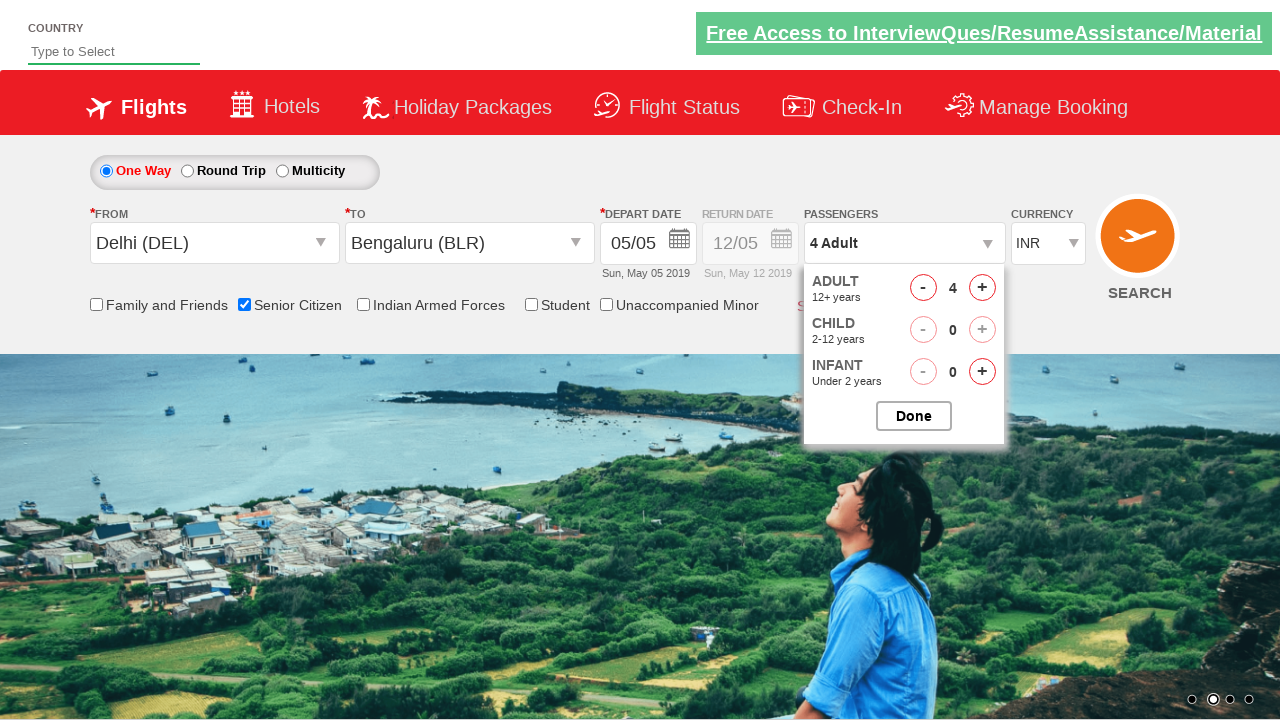

Incremented adult passenger count (iteration 3 of 4) at (982, 288) on #hrefIncAdt
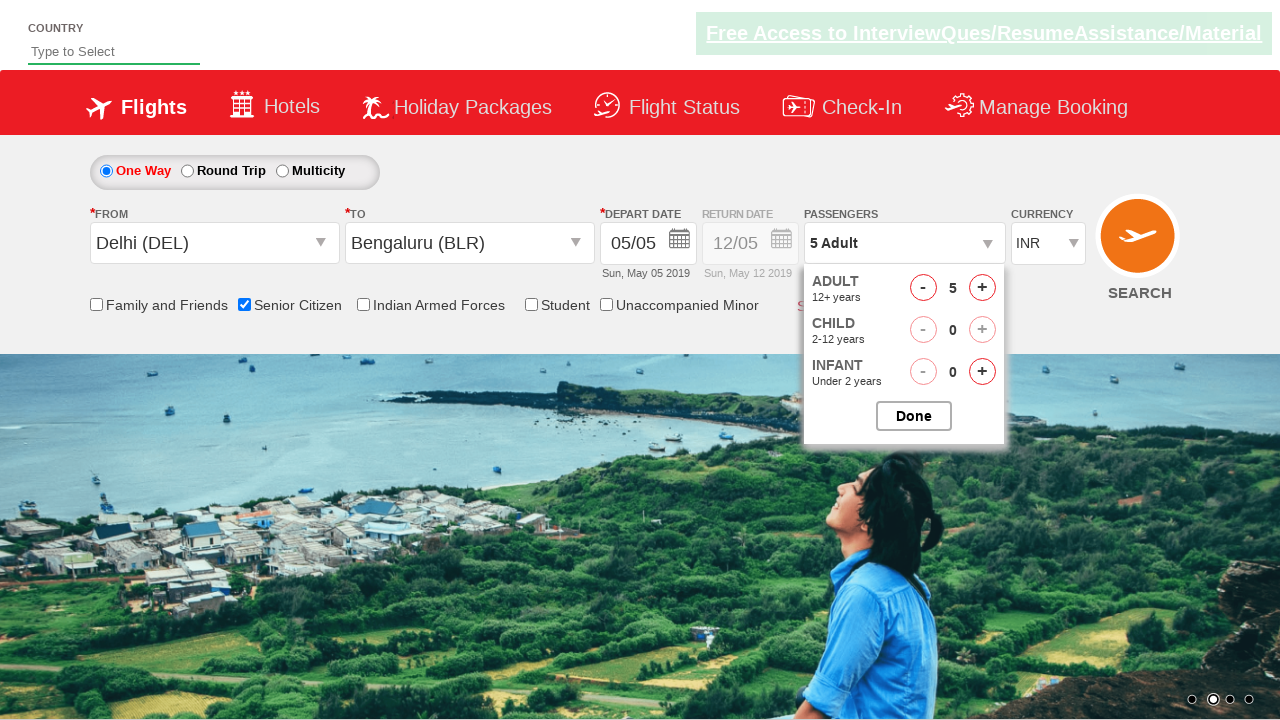

Incremented adult passenger count (iteration 4 of 4) at (982, 288) on #hrefIncAdt
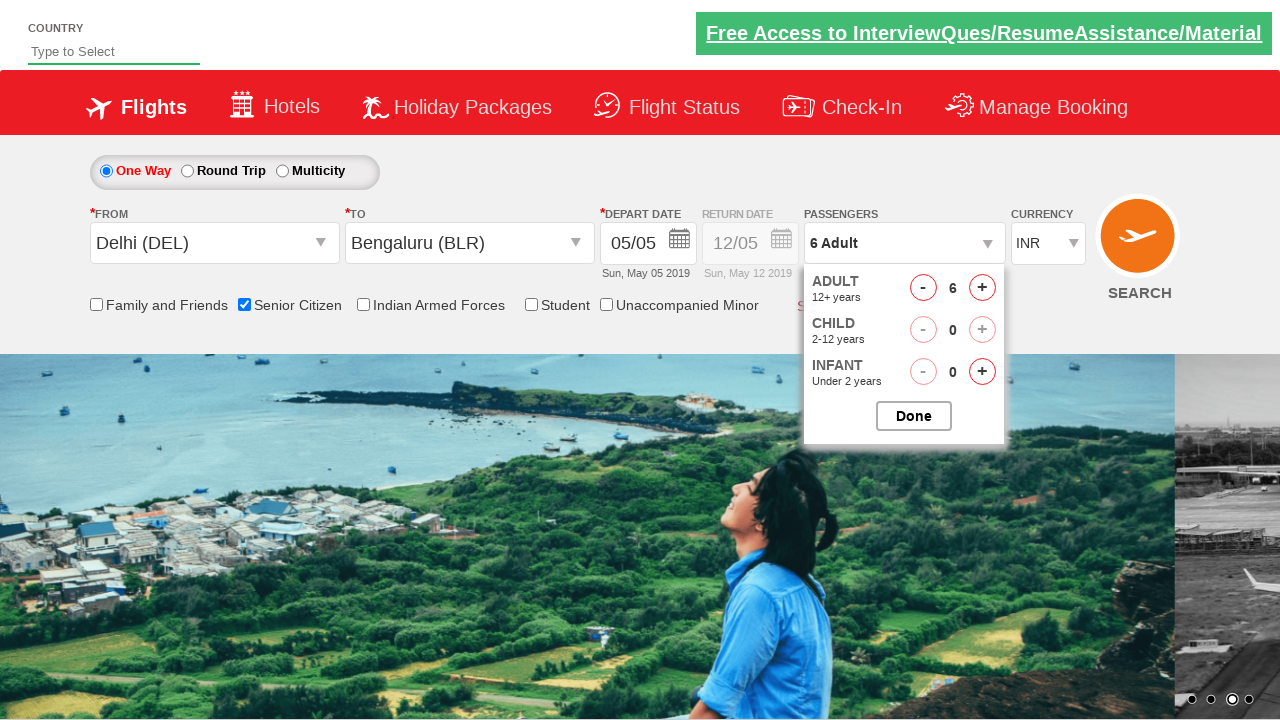

Closed passenger options dropdown at (914, 416) on #btnclosepaxoption
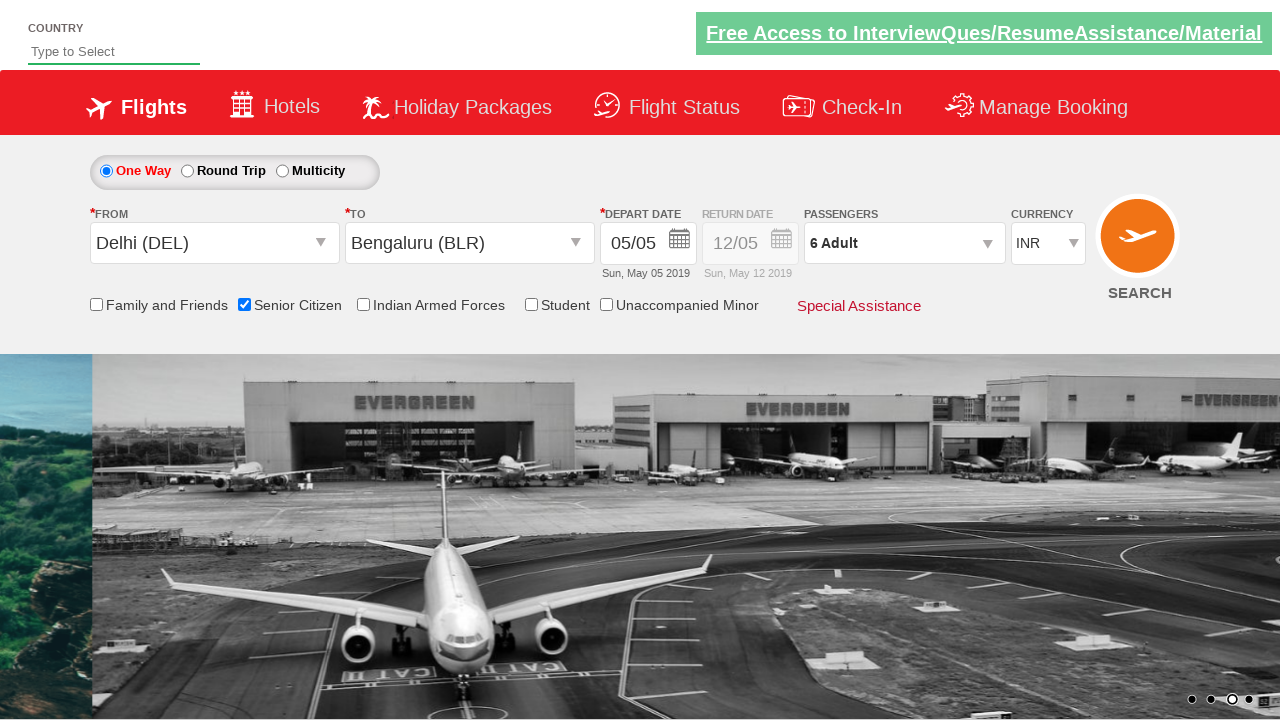

Retrieved passenger info: 6 Adult
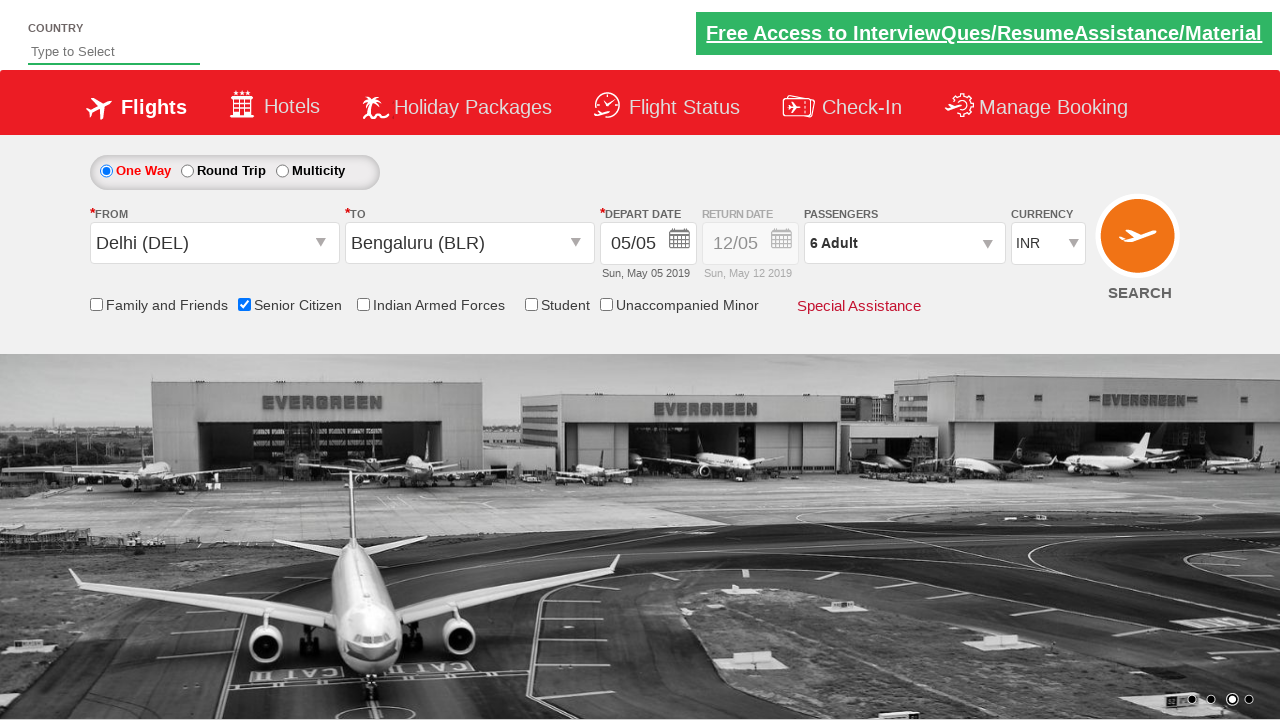

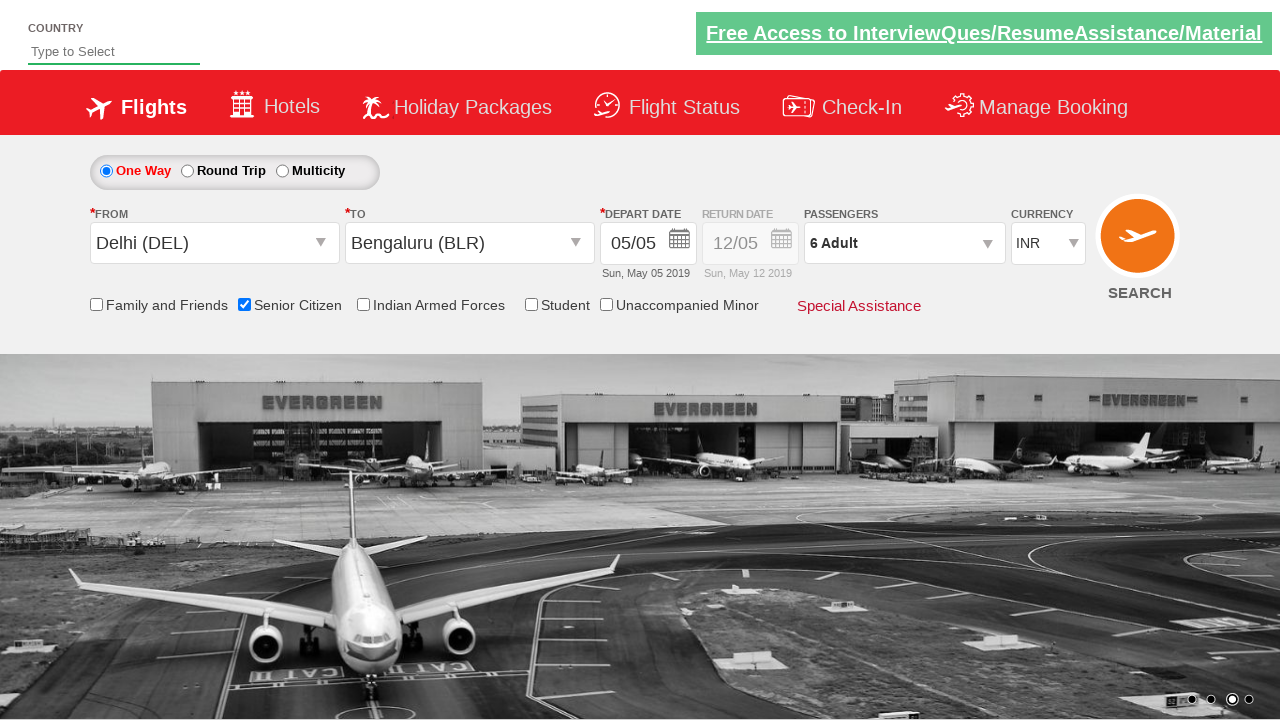